Tests the search functionality on a food ordering website by clicking the search button and entering a search term in the input field.

Starting URL: https://dinbendon.net/do/idine

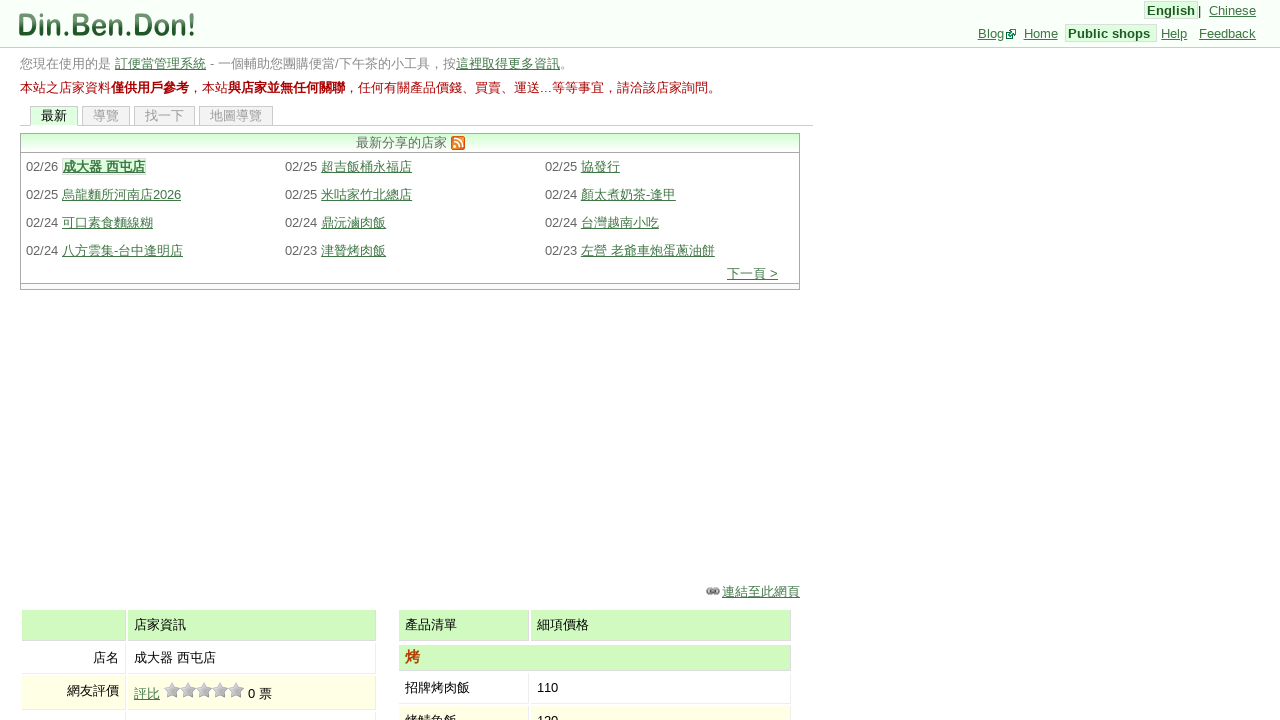

Clicked the search button (找一下) at (164, 116) on xpath=//span[text()='找一下']
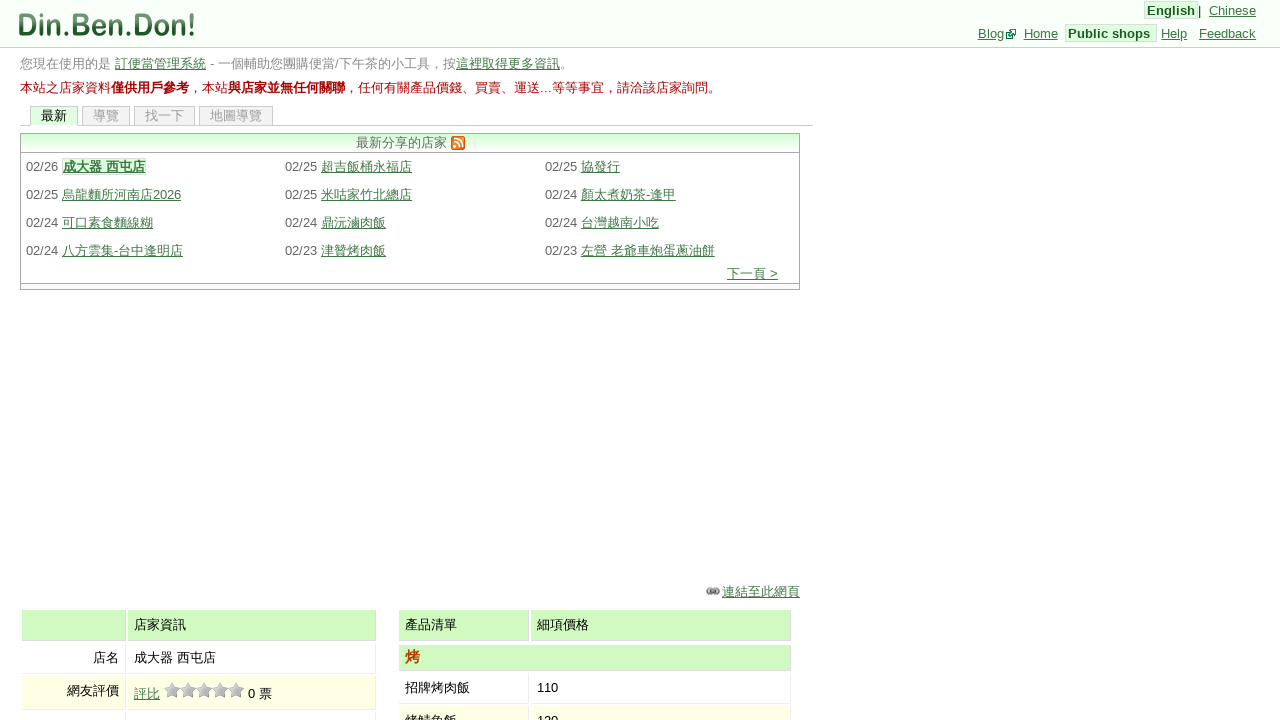

Entered search term '台北美食' in the search field on #navigation_panel_form_term
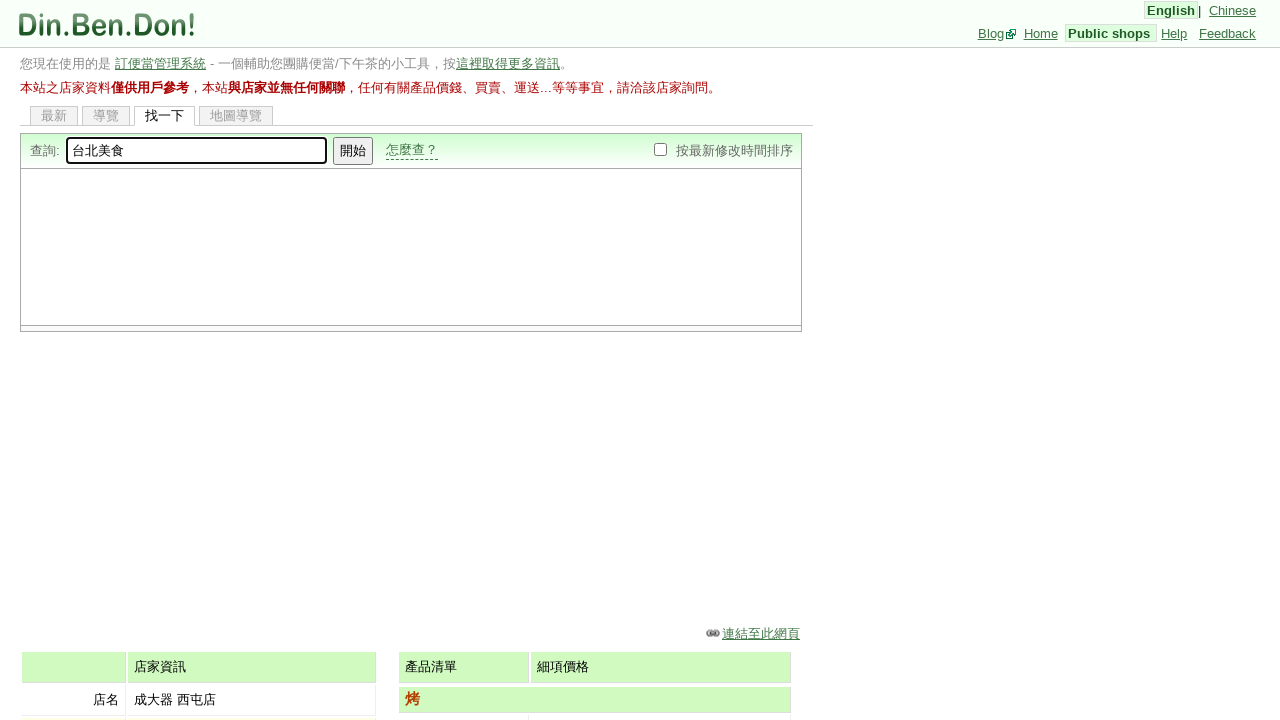

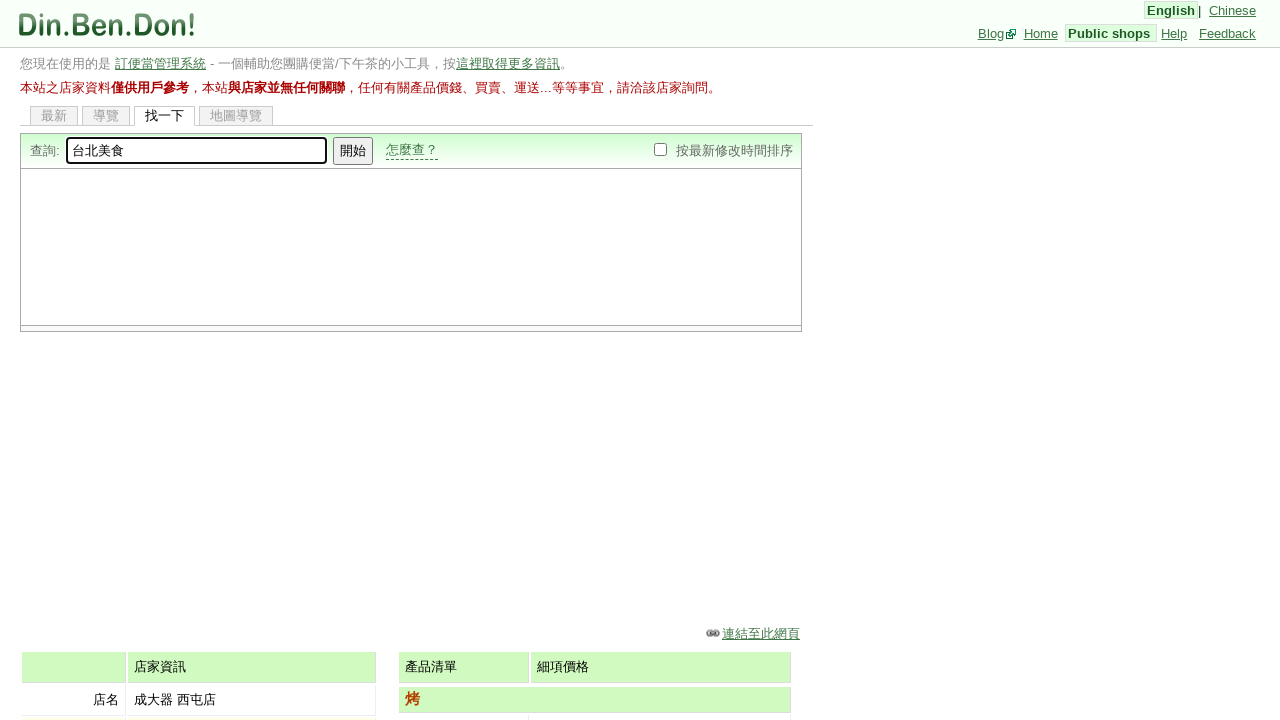